Tests creating a new paste on Pastebin by filling in code content, selecting Bash syntax highlighting, setting 10-minute expiration, adding a title, and submitting the form.

Starting URL: https://pastebin.com/

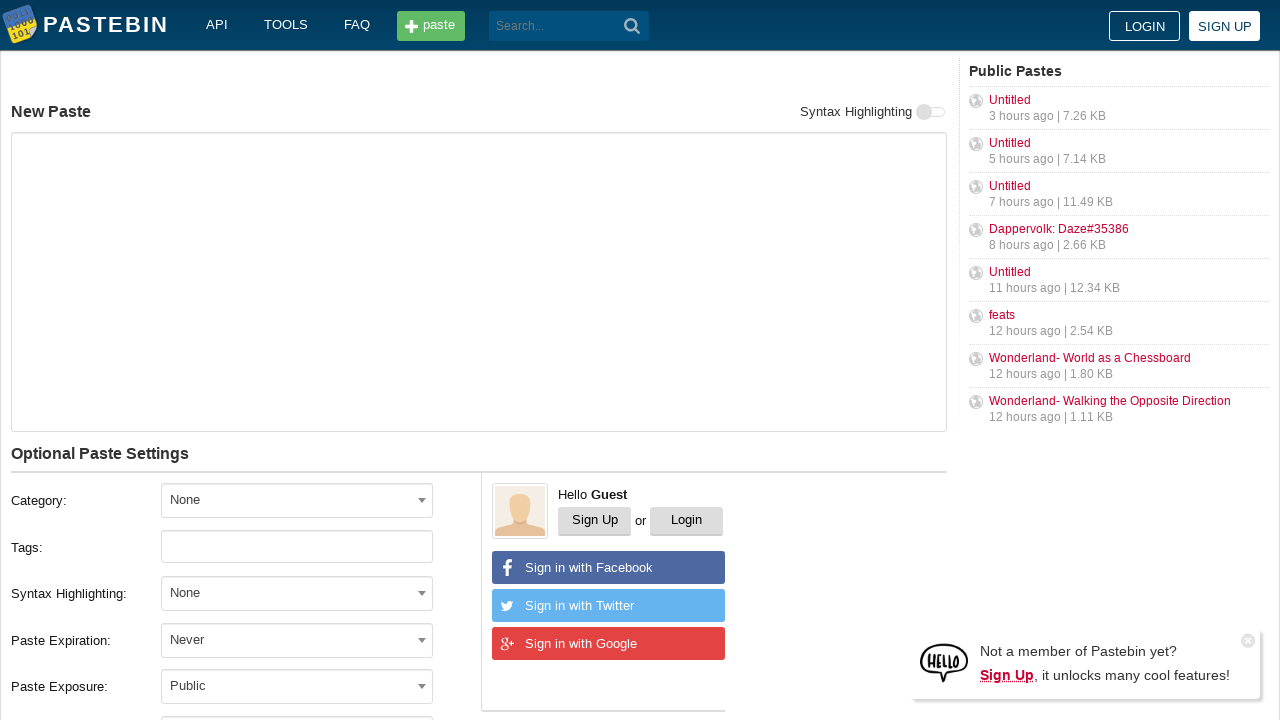

Page loaded with networkidle state
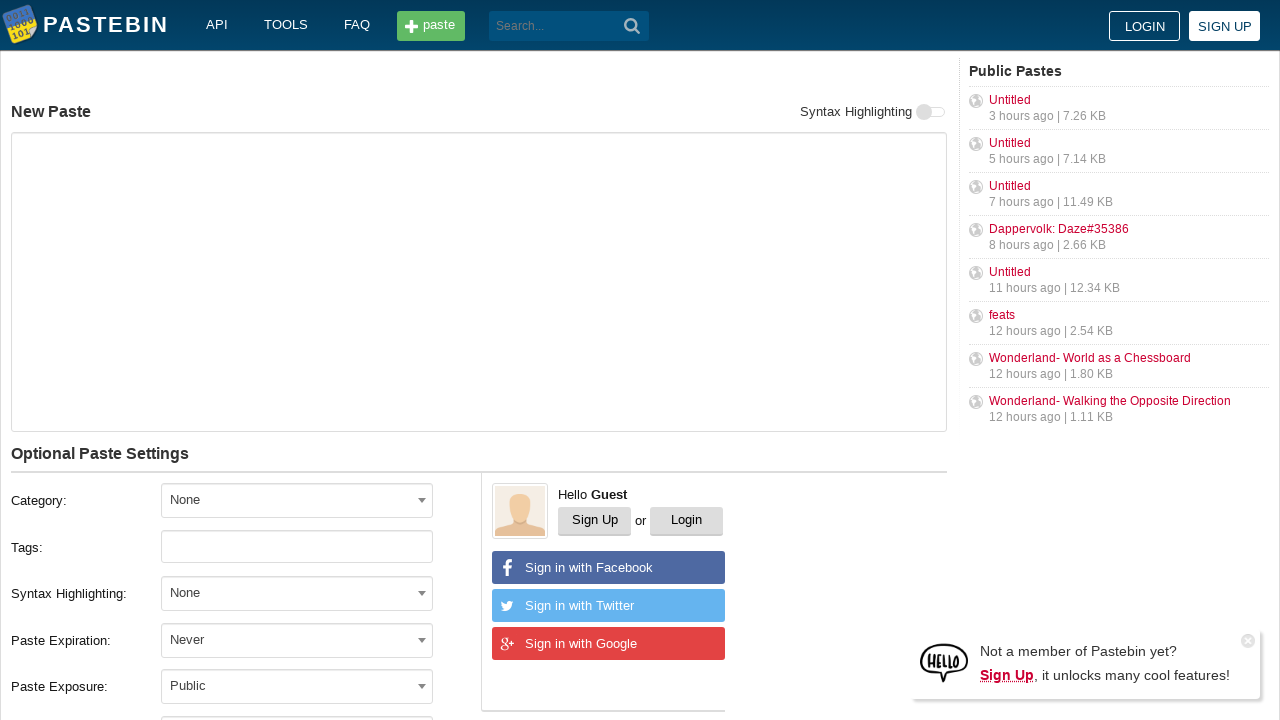

Filled paste content area with git commands on #postform-text
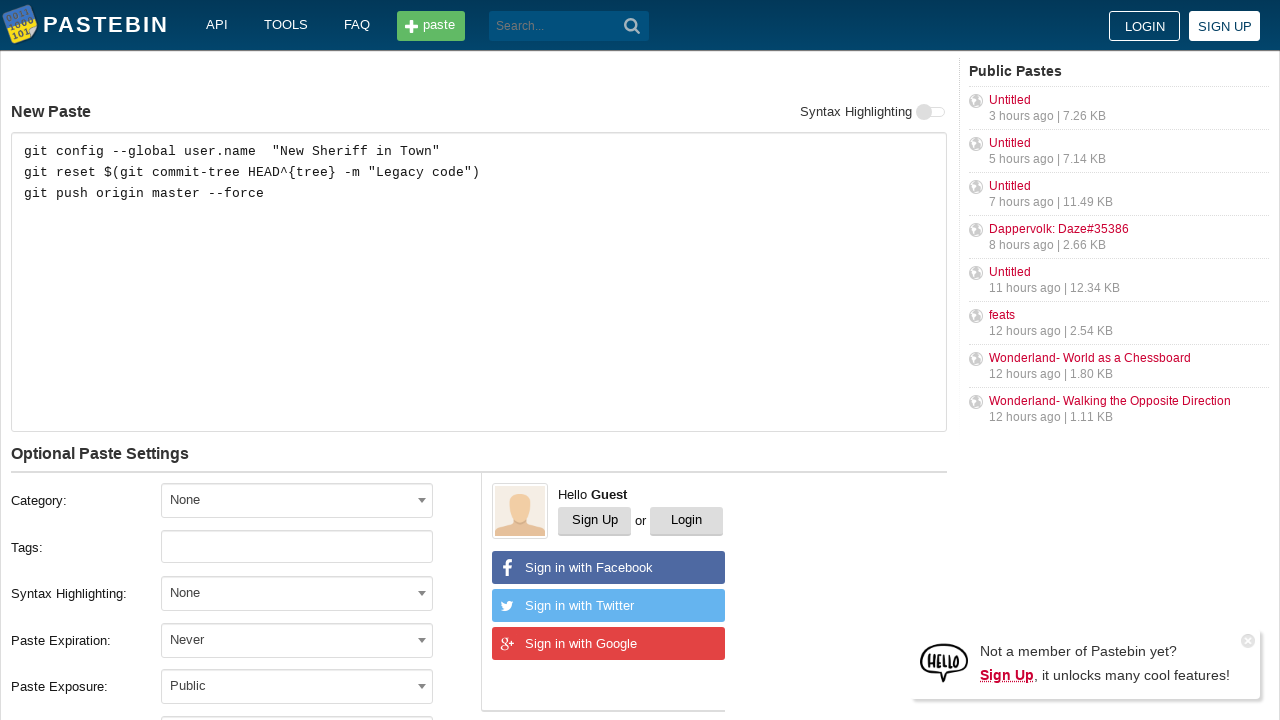

Clicked syntax highlighting dropdown at (297, 593) on #select2-postform-format-container
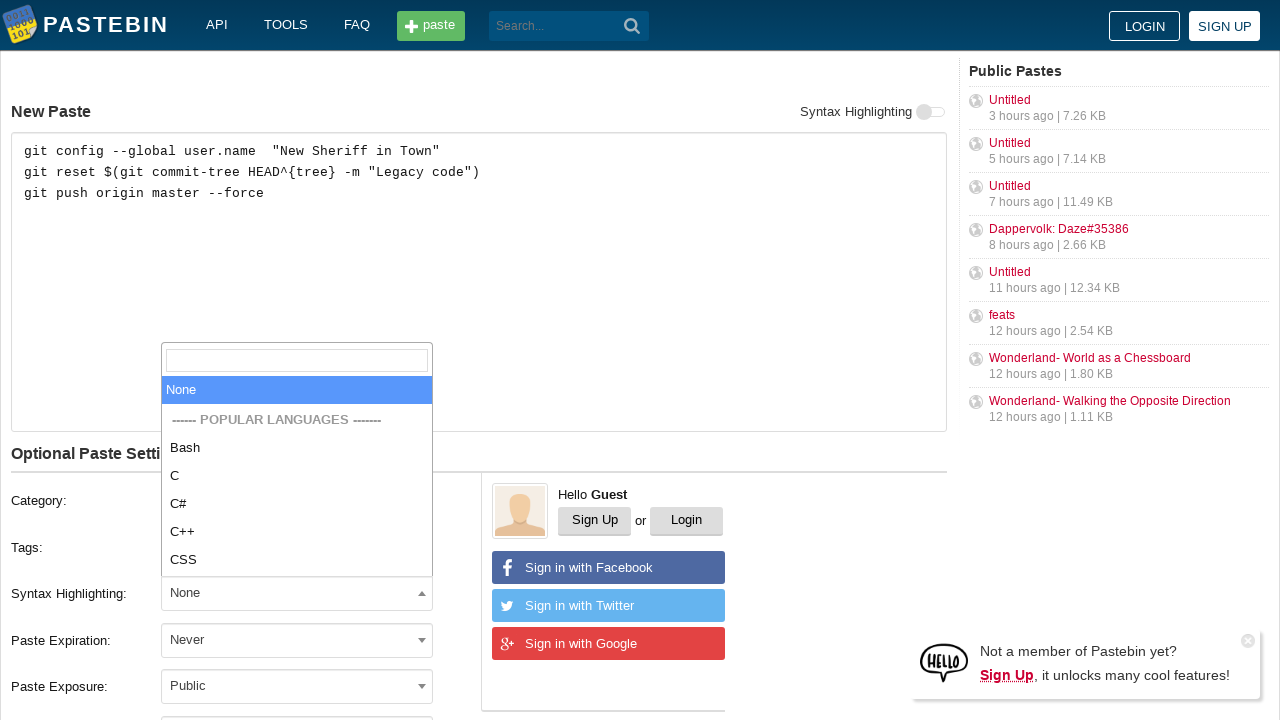

Bash option appeared in dropdown
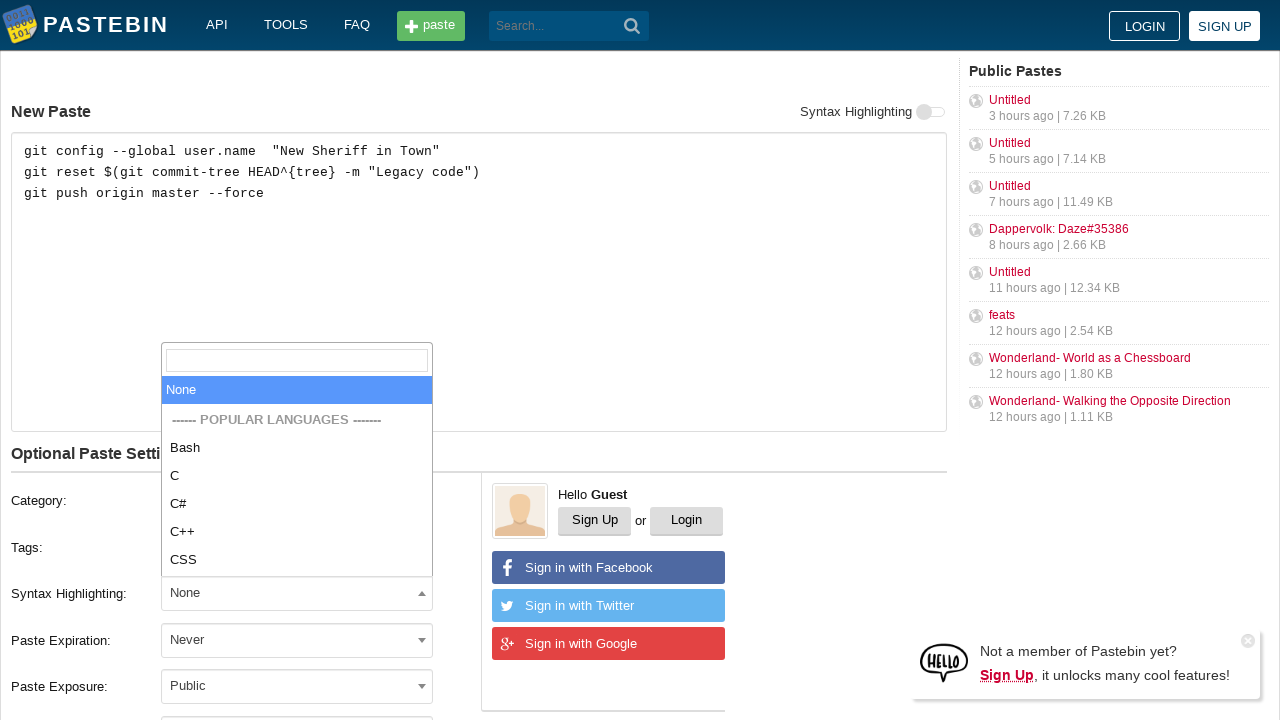

Selected Bash syntax highlighting at (297, 448) on xpath=//li[text()='Bash']
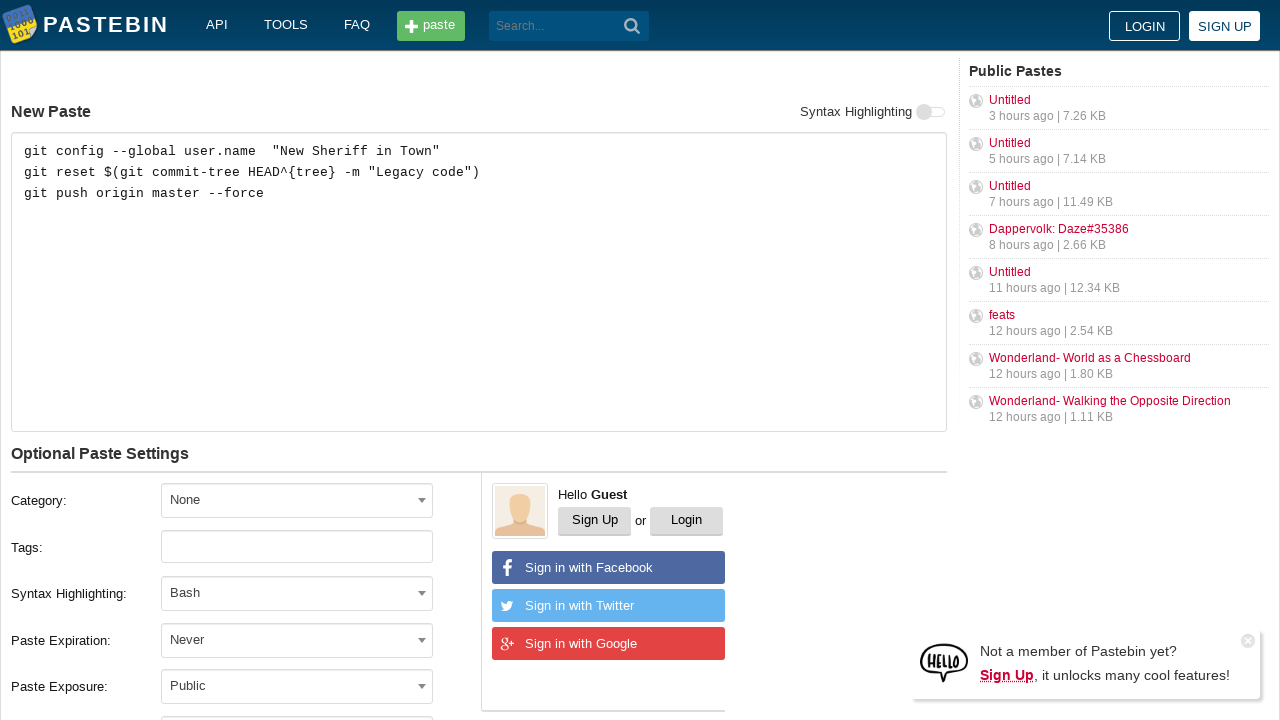

Clicked paste expiration dropdown at (297, 640) on #select2-postform-expiration-container
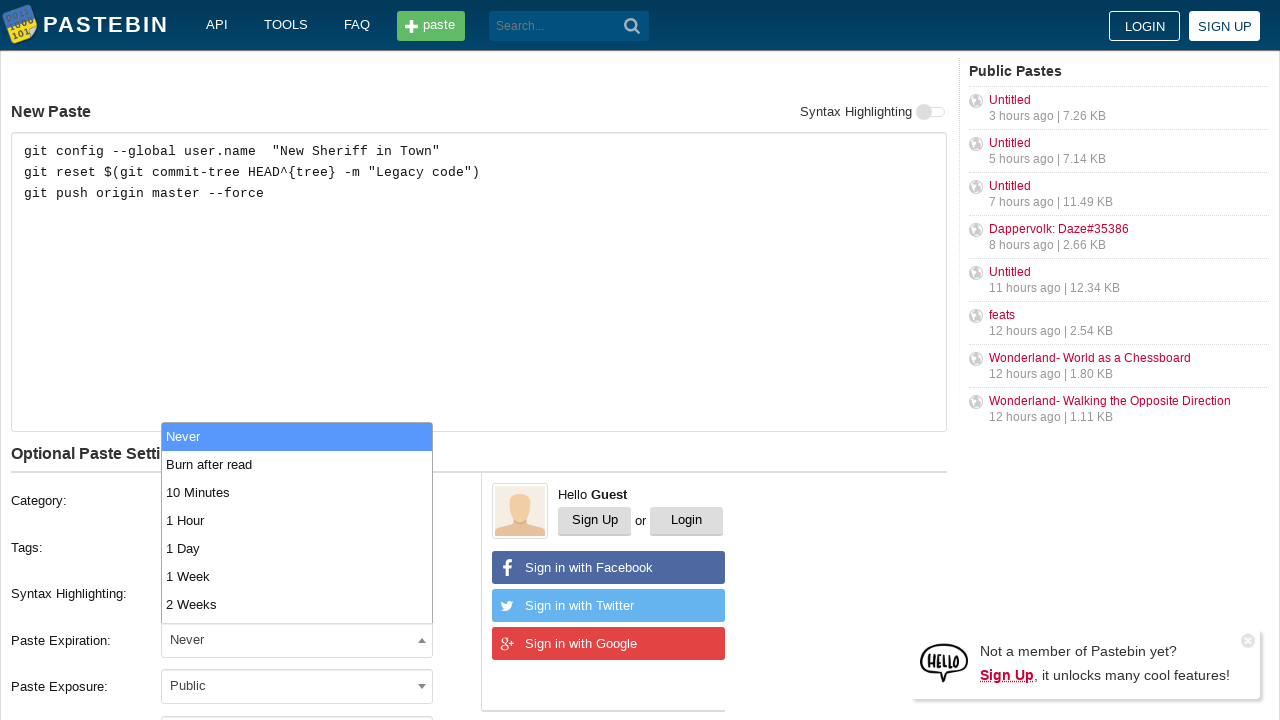

10 Minutes option appeared in expiration dropdown
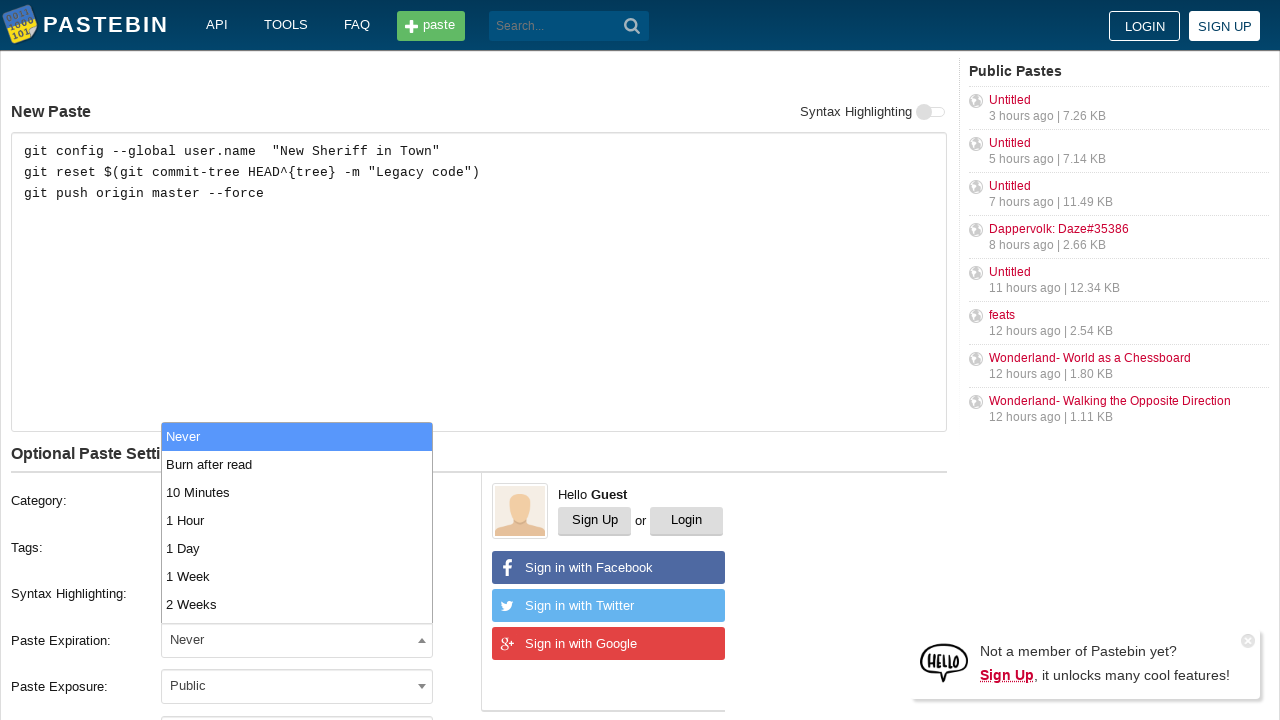

Selected 10 Minutes expiration time at (297, 492) on xpath=//li[text()='10 Minutes']
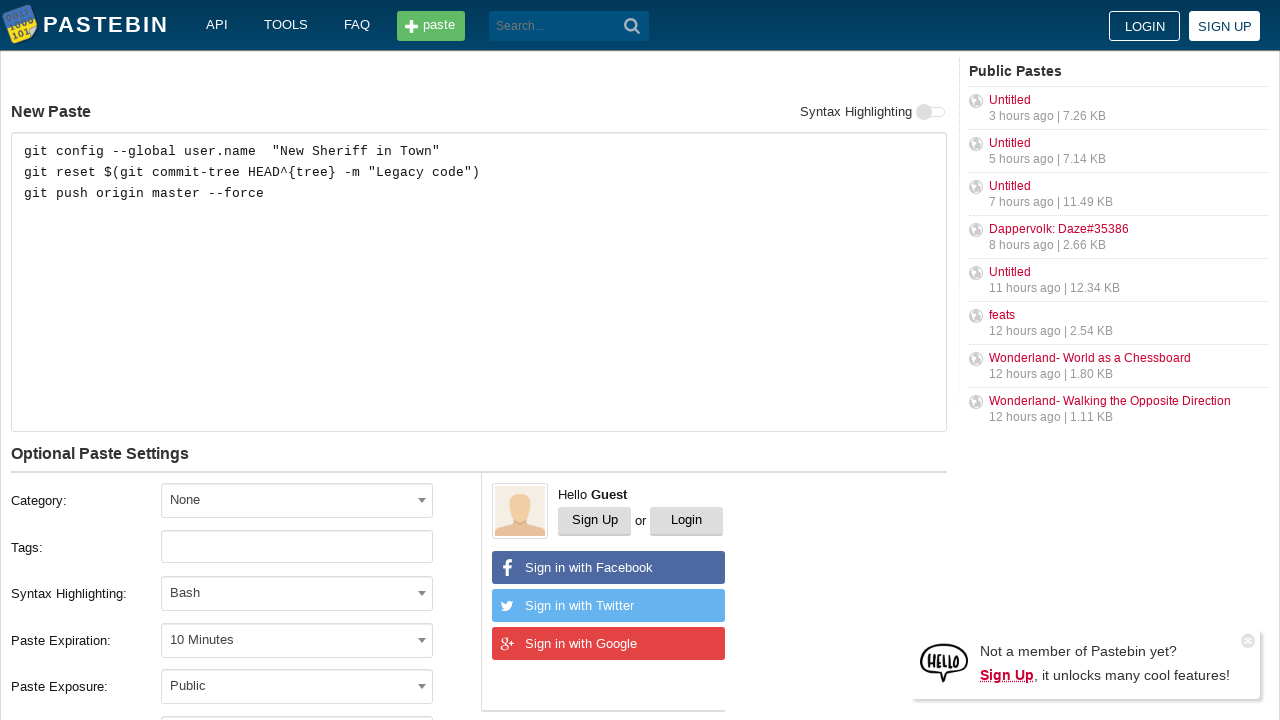

Filled paste title field with 'how to gain dominance among developers' on #postform-name
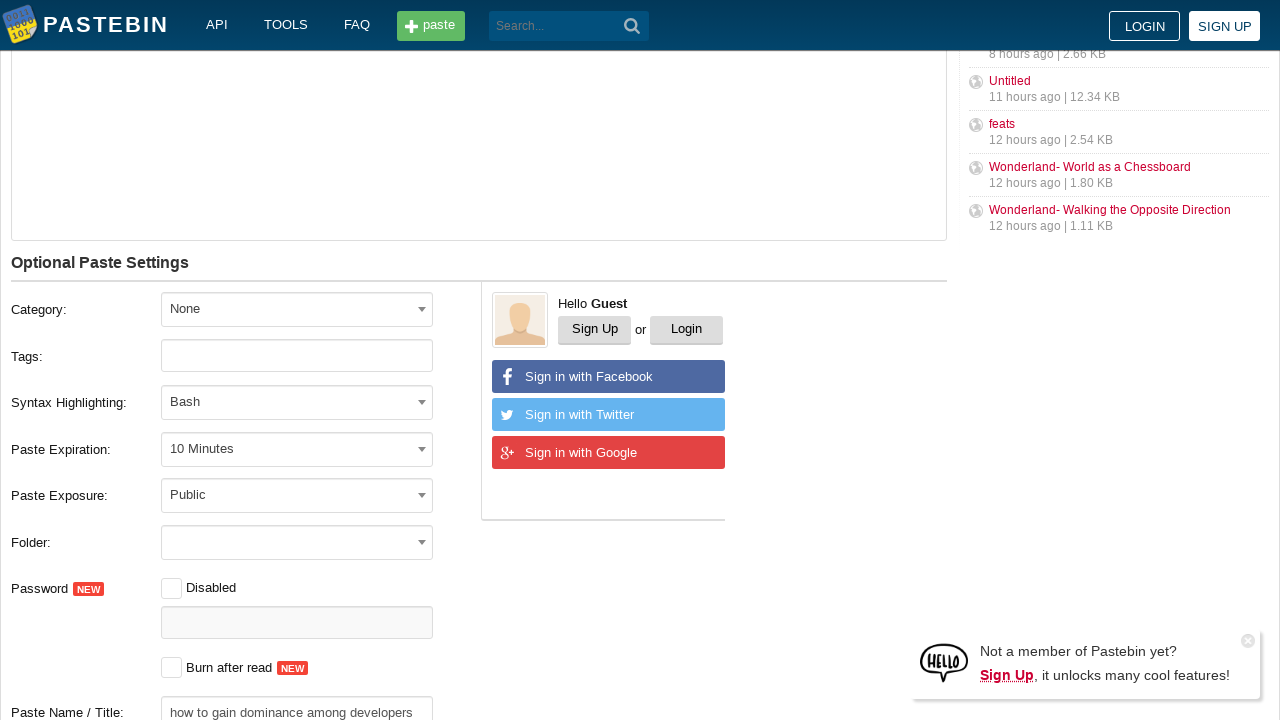

Clicked Create New Paste button at (240, 400) on xpath=//button[text()='Create New Paste']
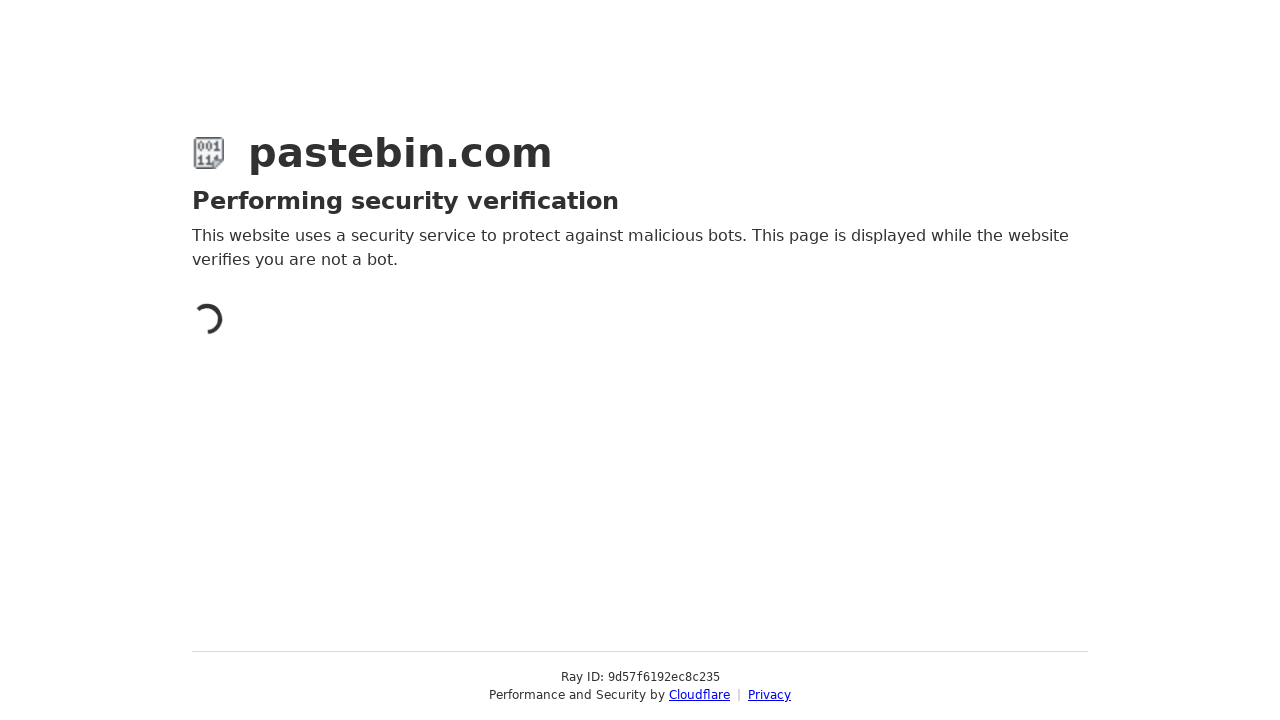

Paste created and page loaded after submission
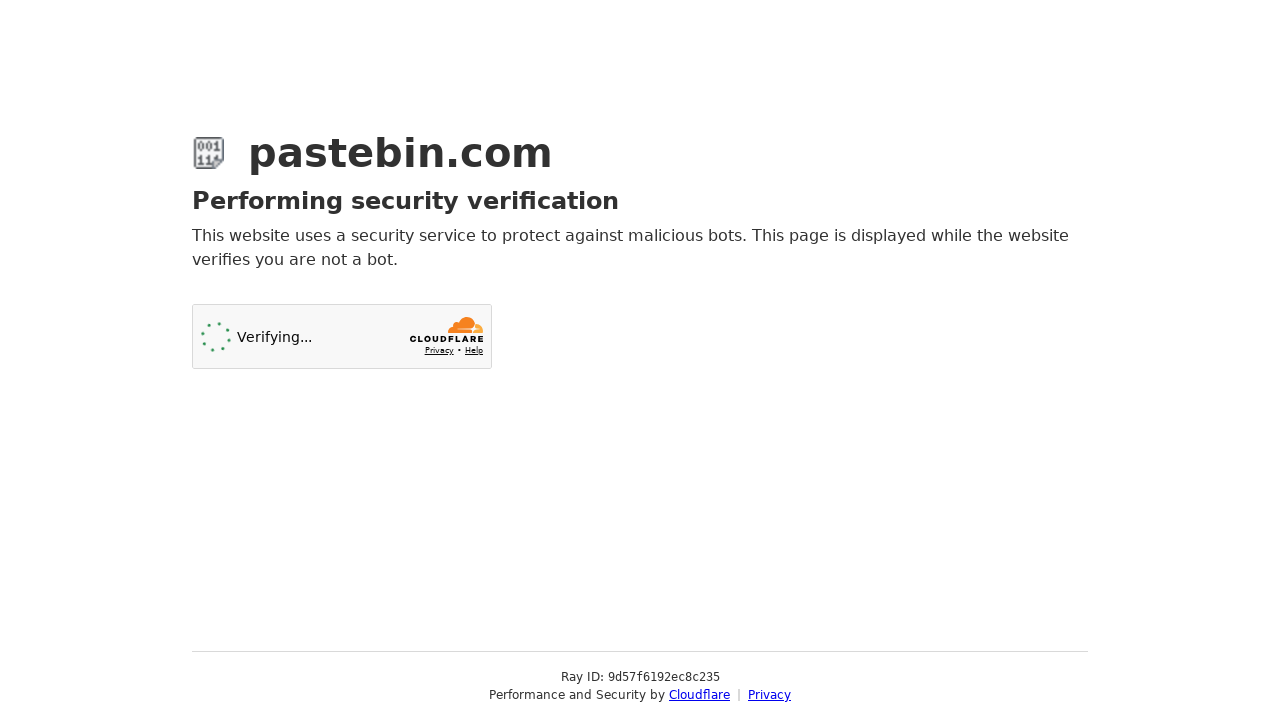

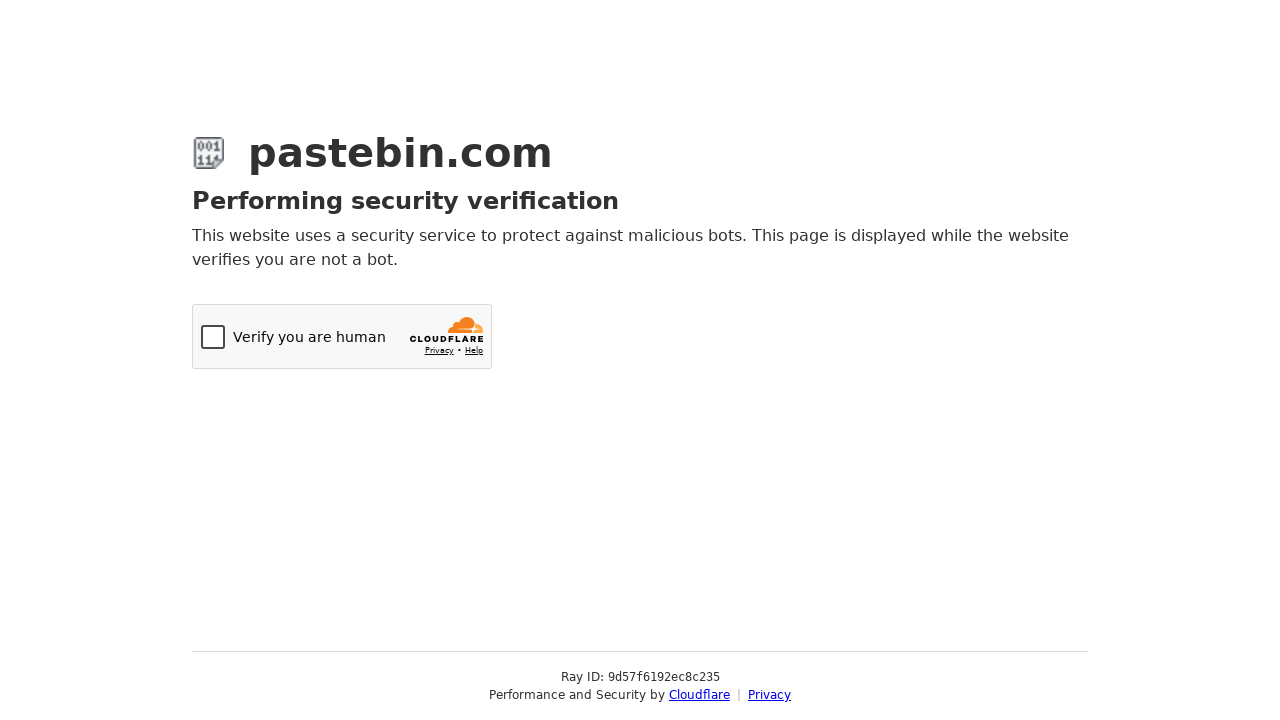